Tests adding multiple todo items by filling the input field and pressing Enter, then verifying the items appear in the list

Starting URL: https://demo.playwright.dev/todomvc

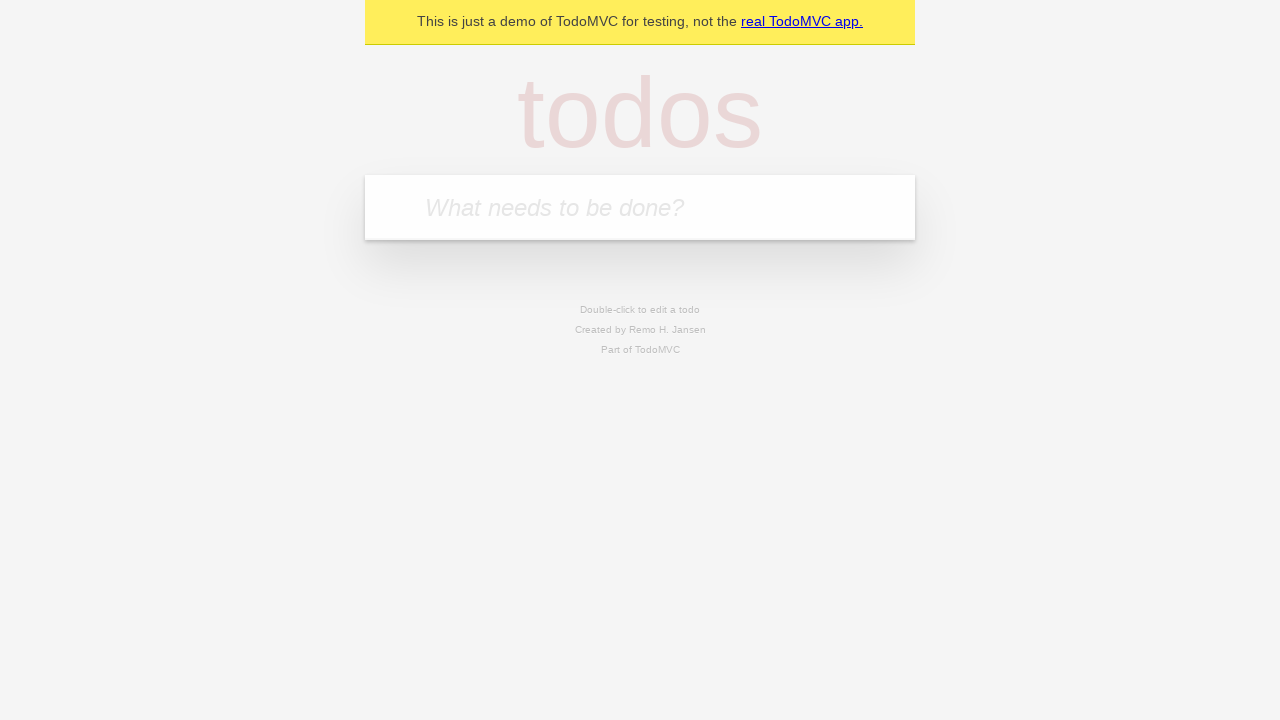

Located the todo input field
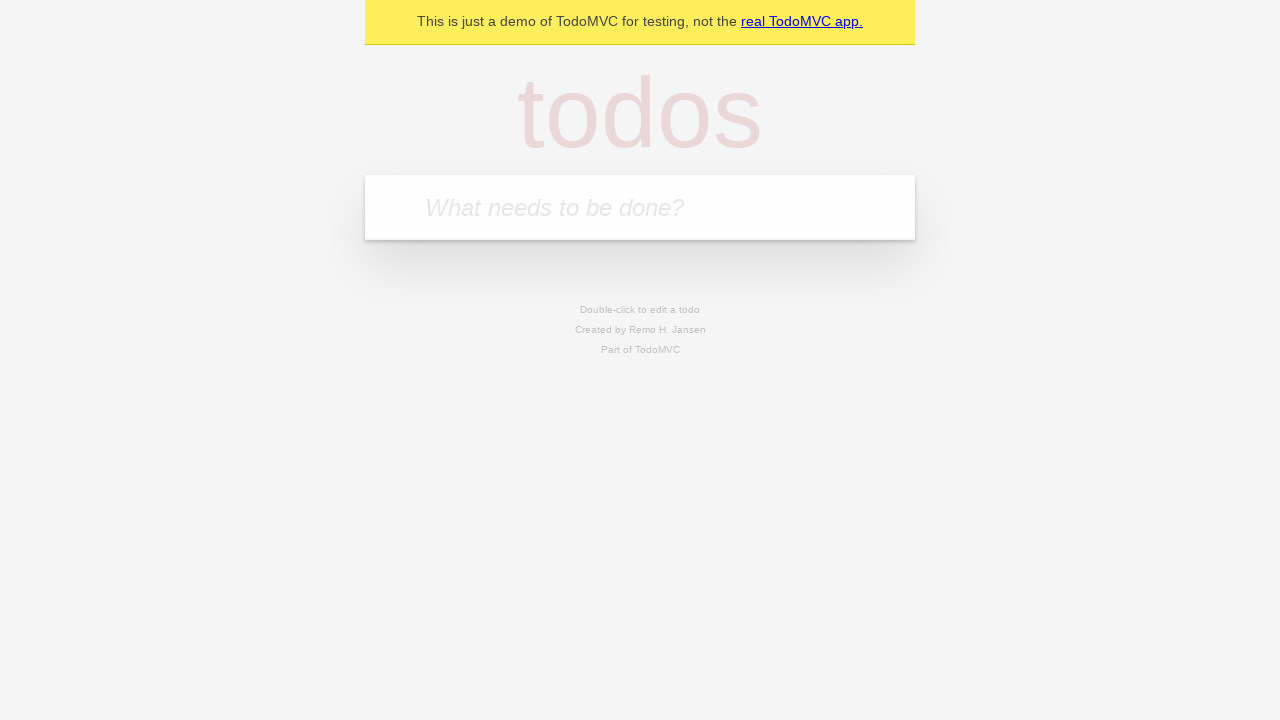

Filled first todo input with 'buy some cheese' on internal:attr=[placeholder="What needs to be done?"i]
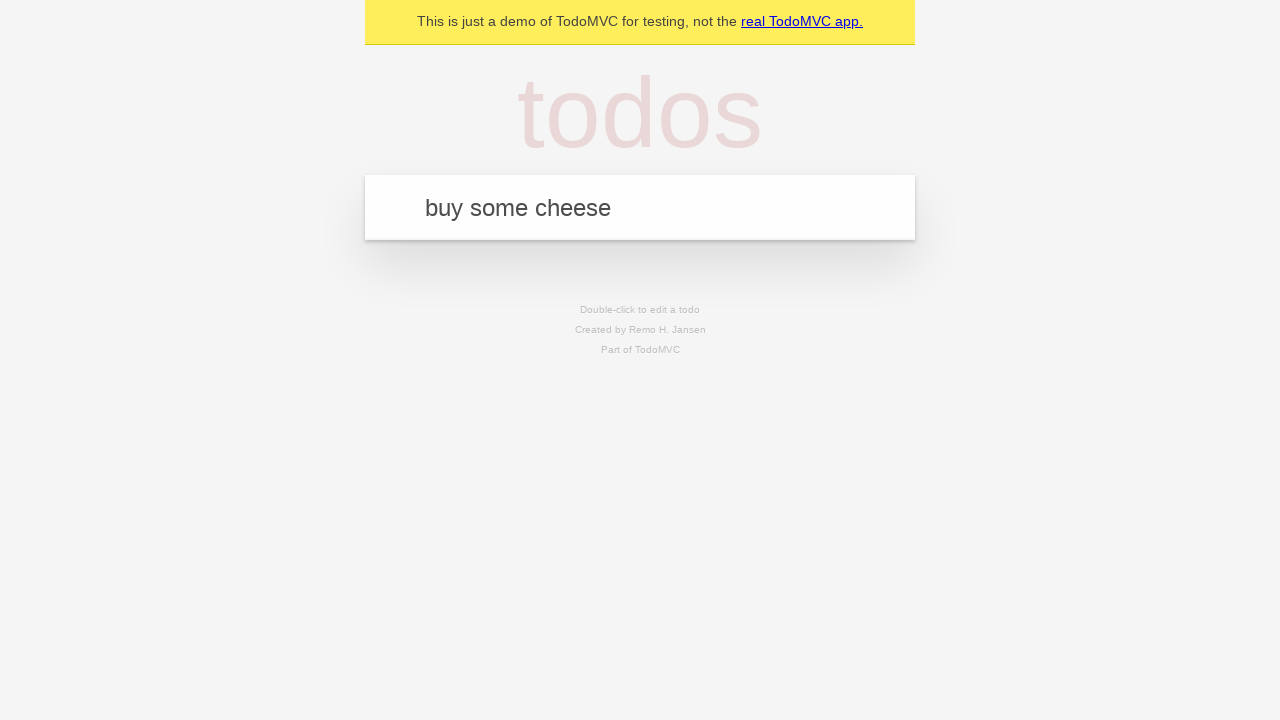

Pressed Enter to add first todo item on internal:attr=[placeholder="What needs to be done?"i]
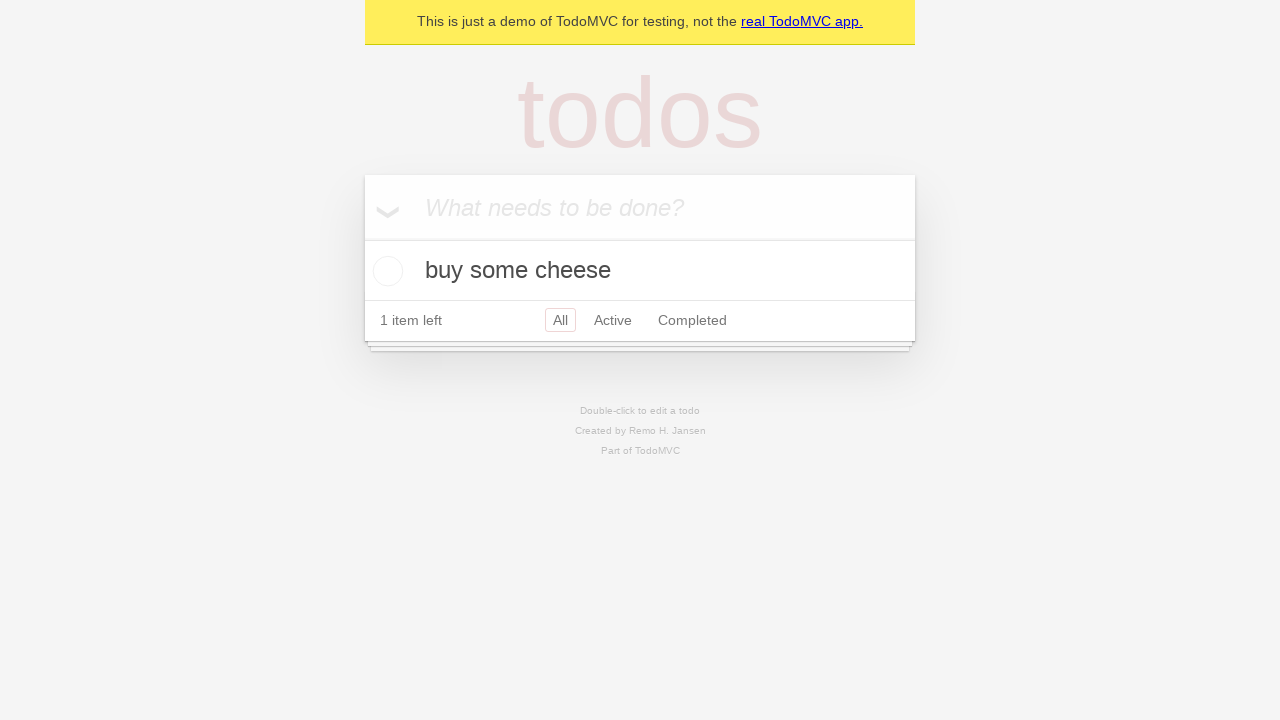

First todo item appeared in the list
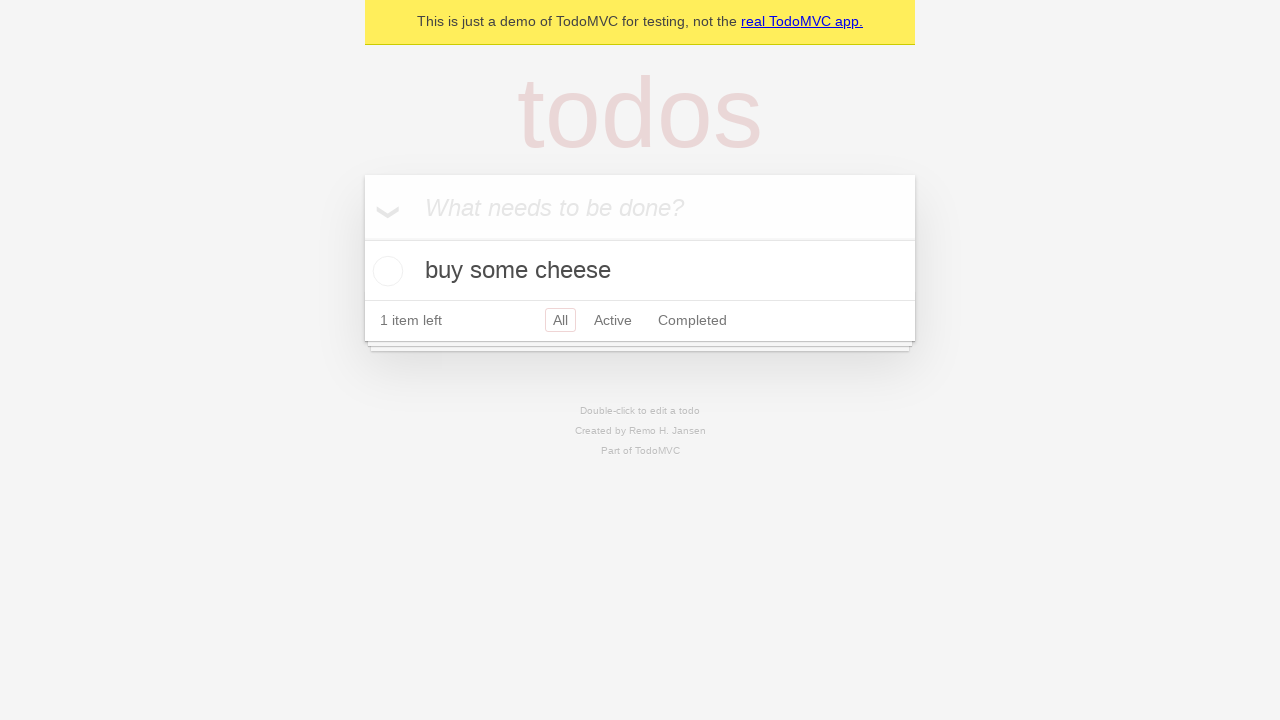

Filled second todo input with 'feed the cat' on internal:attr=[placeholder="What needs to be done?"i]
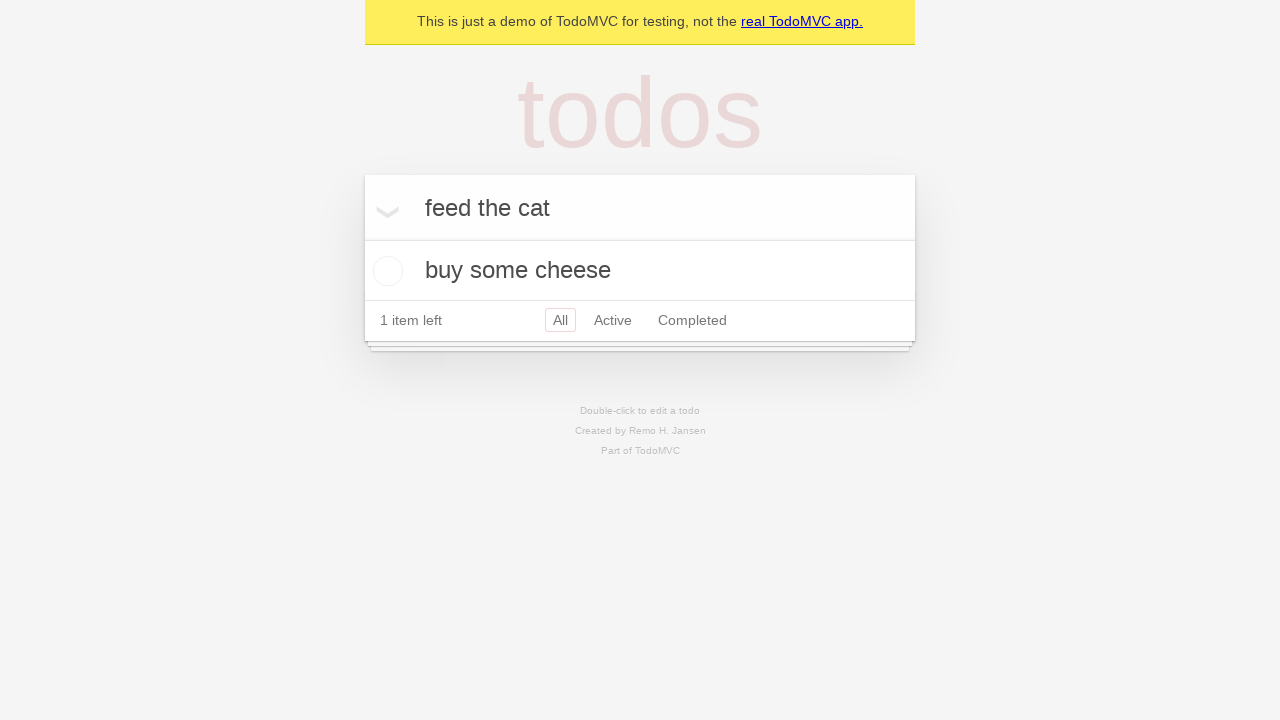

Pressed Enter to add second todo item on internal:attr=[placeholder="What needs to be done?"i]
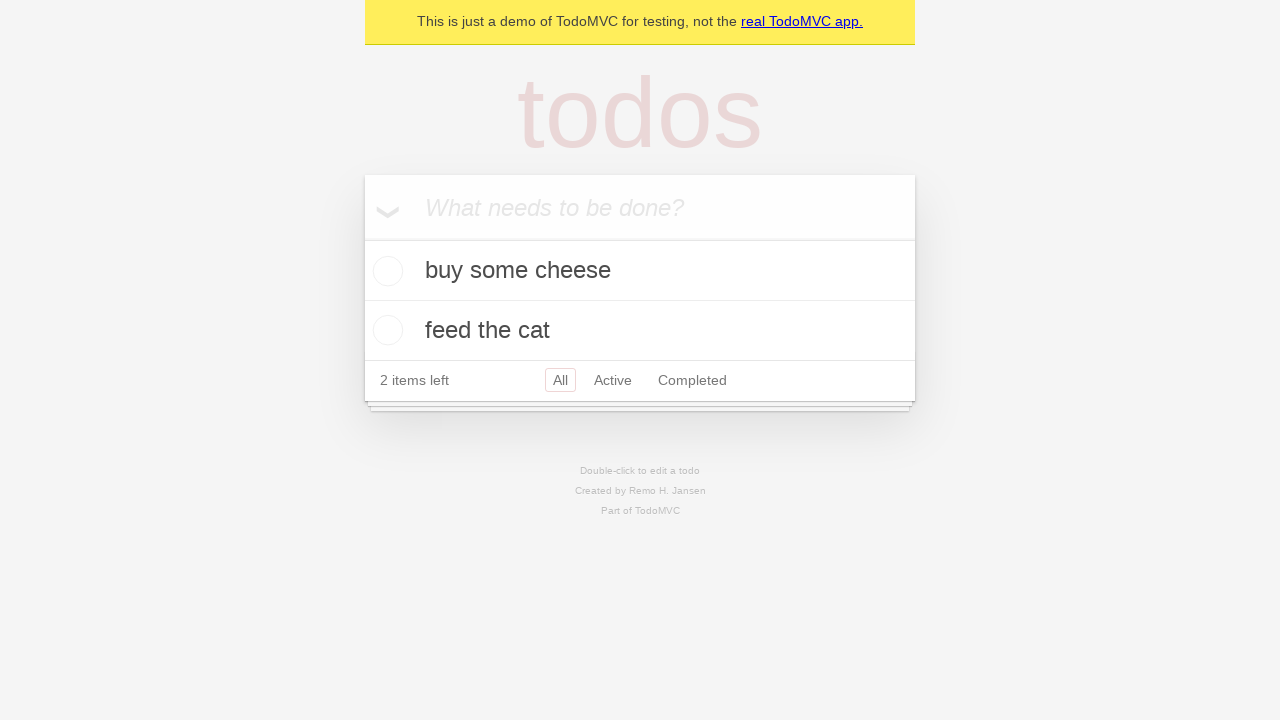

Both todo items are now visible in the list
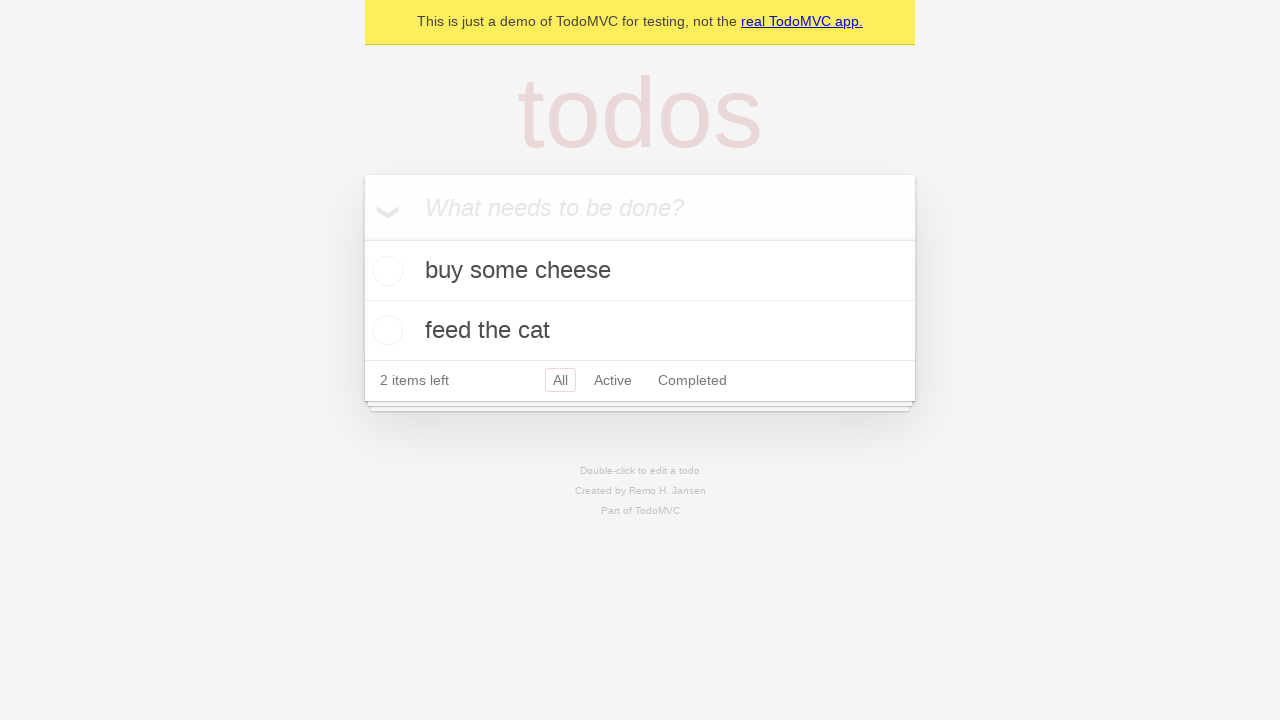

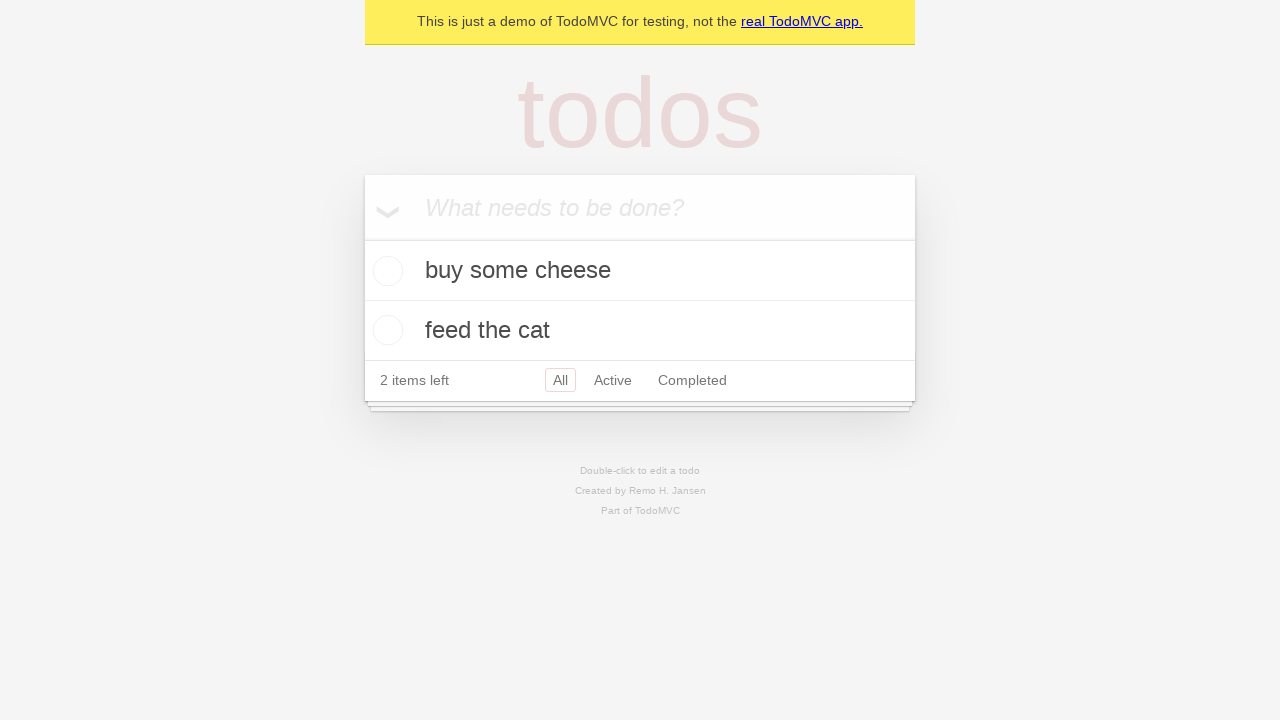